Automates a Japanese typing practice test on Benesse's learning platform by configuring the time limit, starting the test, and simulating typing of displayed text.

Starting URL: https://manabi-gakushu.benesse.ne.jp/gakushu/typing/nihongonyuryoku.html?_gl=1*1xu4lpp*_ga*NzkyNTEwNTMxLjE2NTAwMjI1NTU.*_ga_1YYYR3J6VM*MTY1MDc3Nzc4OC4zLjAuMTY1MDc3Nzc4OC42MA..

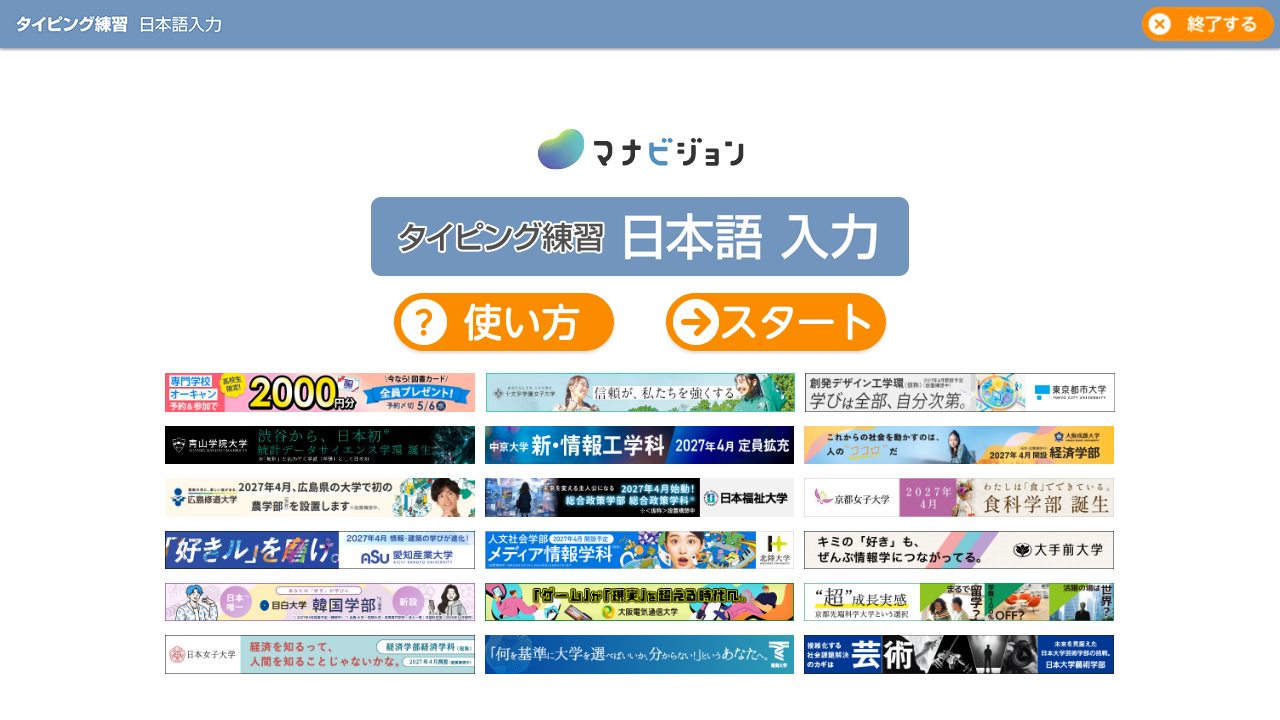

Clicked the go to settings button at (776, 325) on #goSettingButton
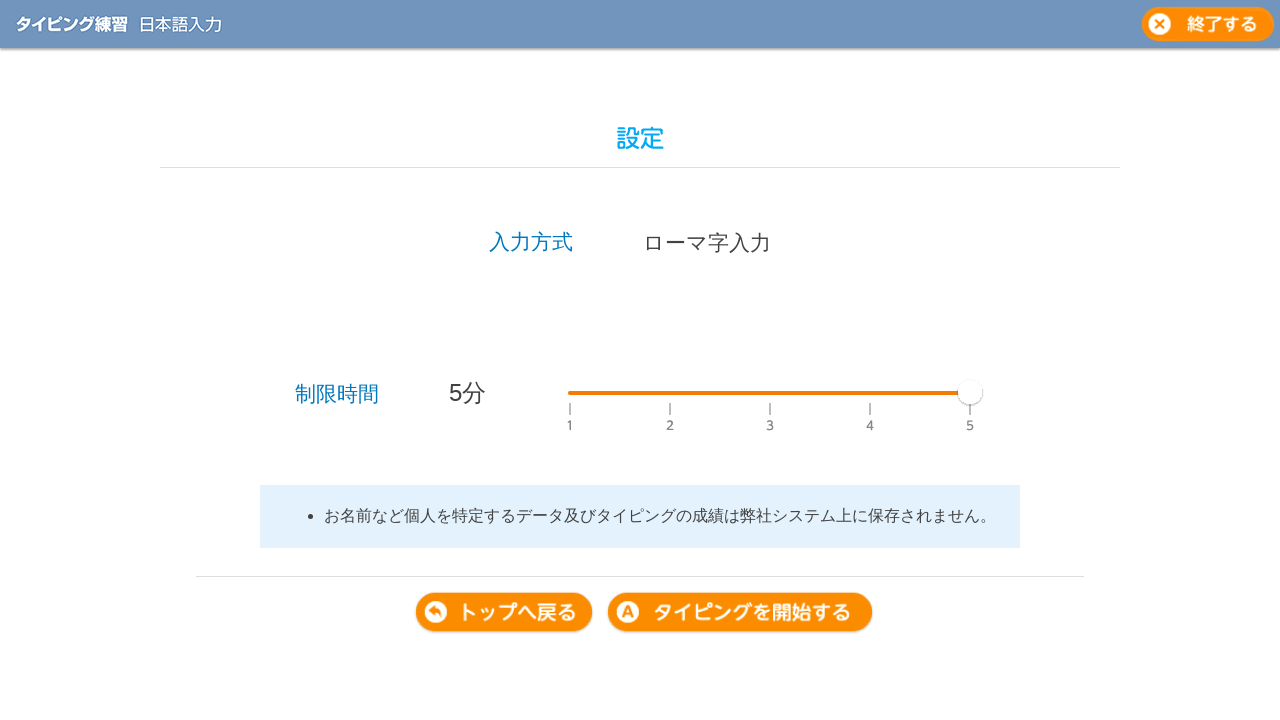

Settings page loaded with time limit button visible
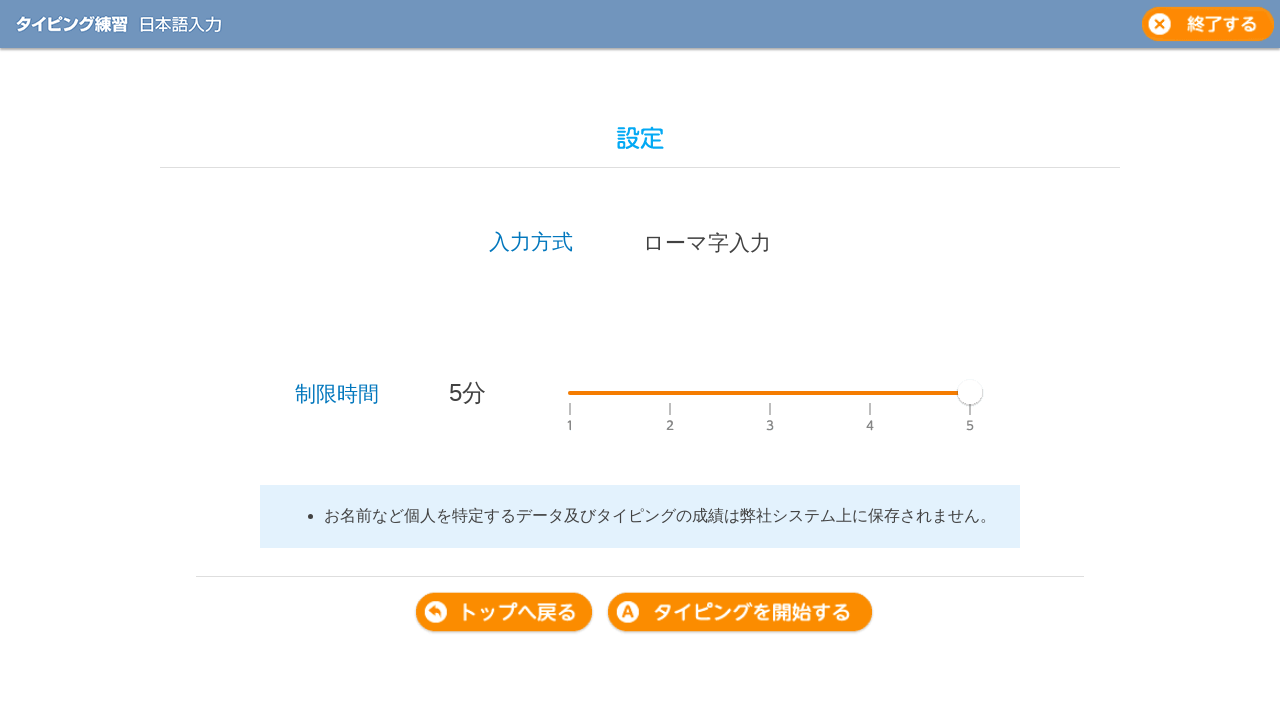

Moved mouse to time limit slider at (970, 394)
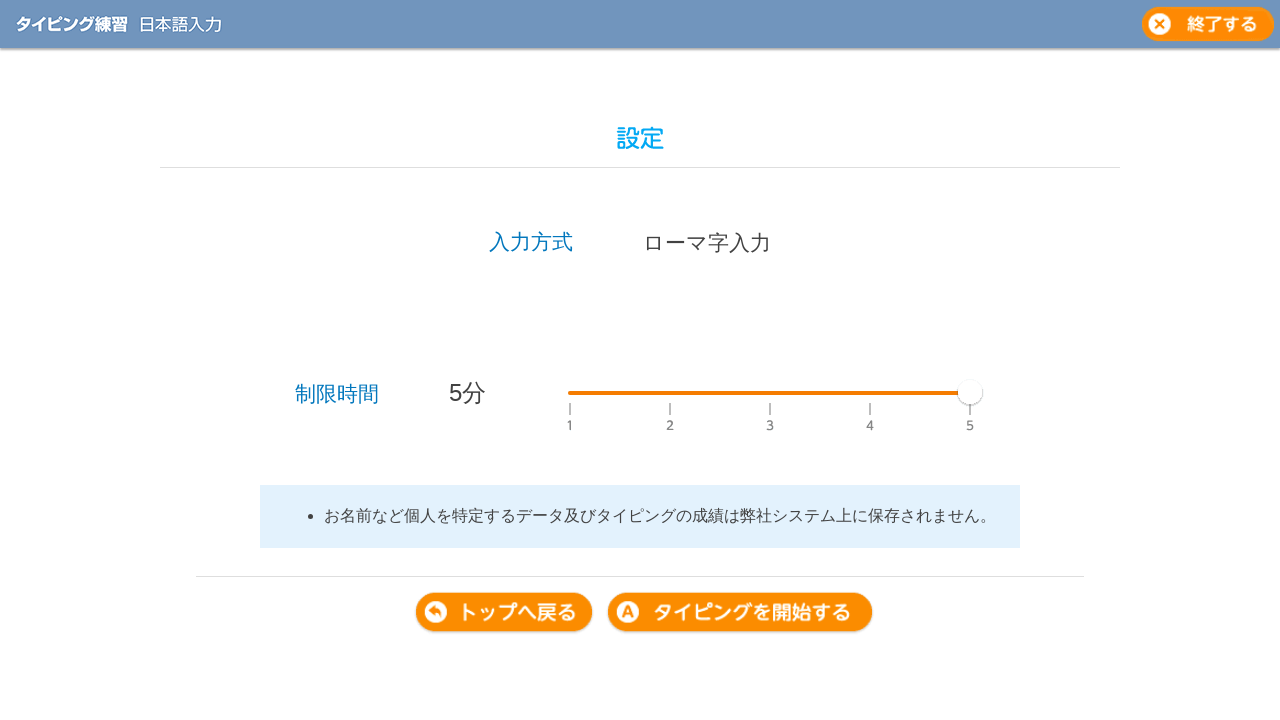

Pressed mouse button down on slider at (970, 394)
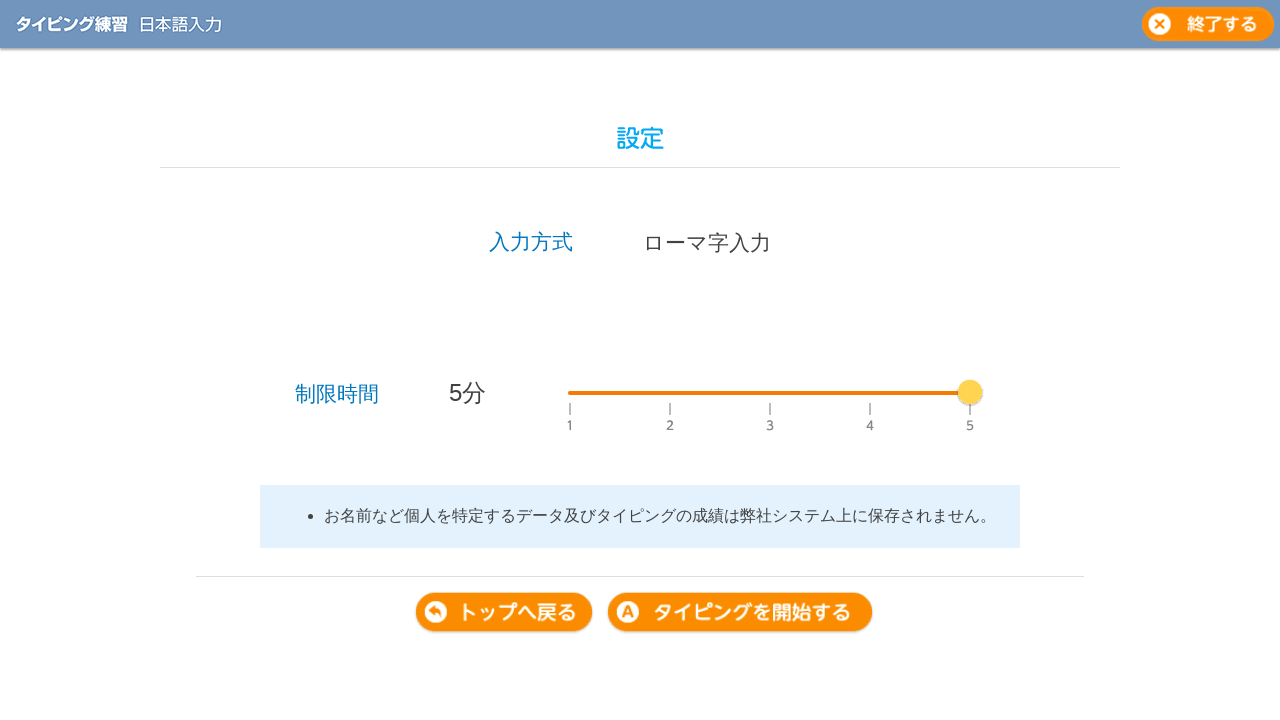

Dragged slider left to set 1 minute time limit at (455, 394)
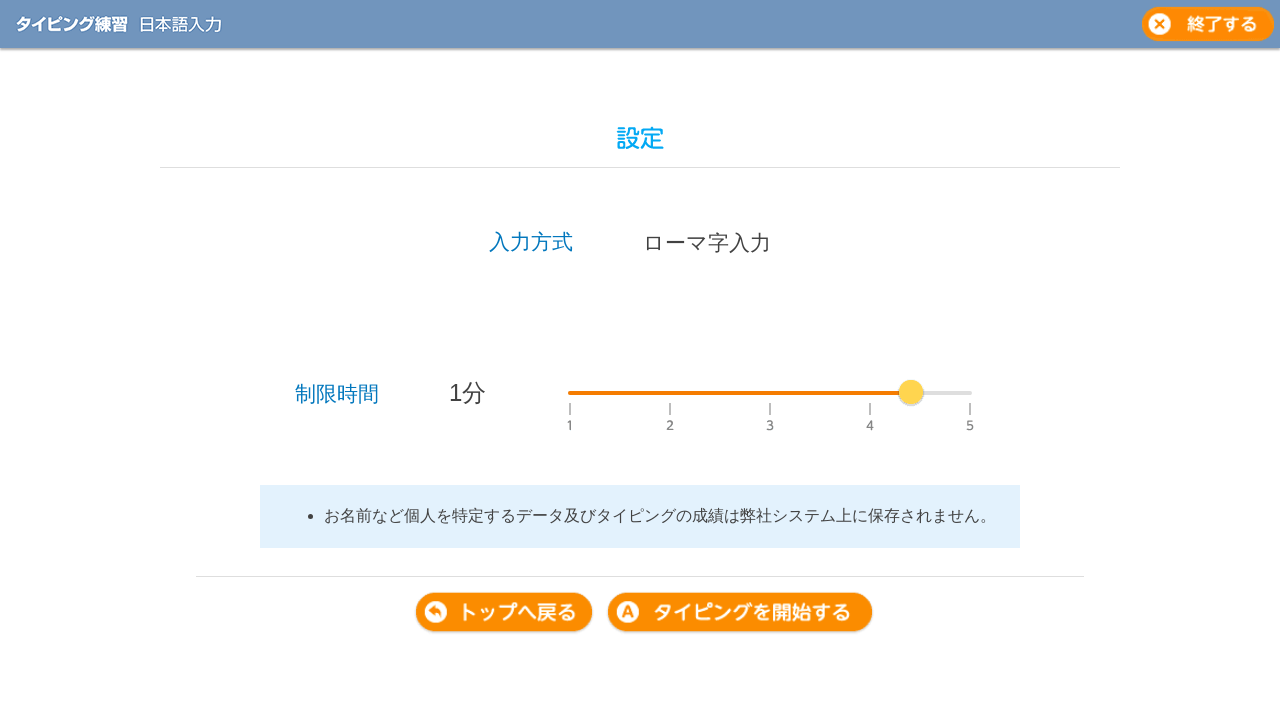

Released mouse button after slider adjustment at (455, 394)
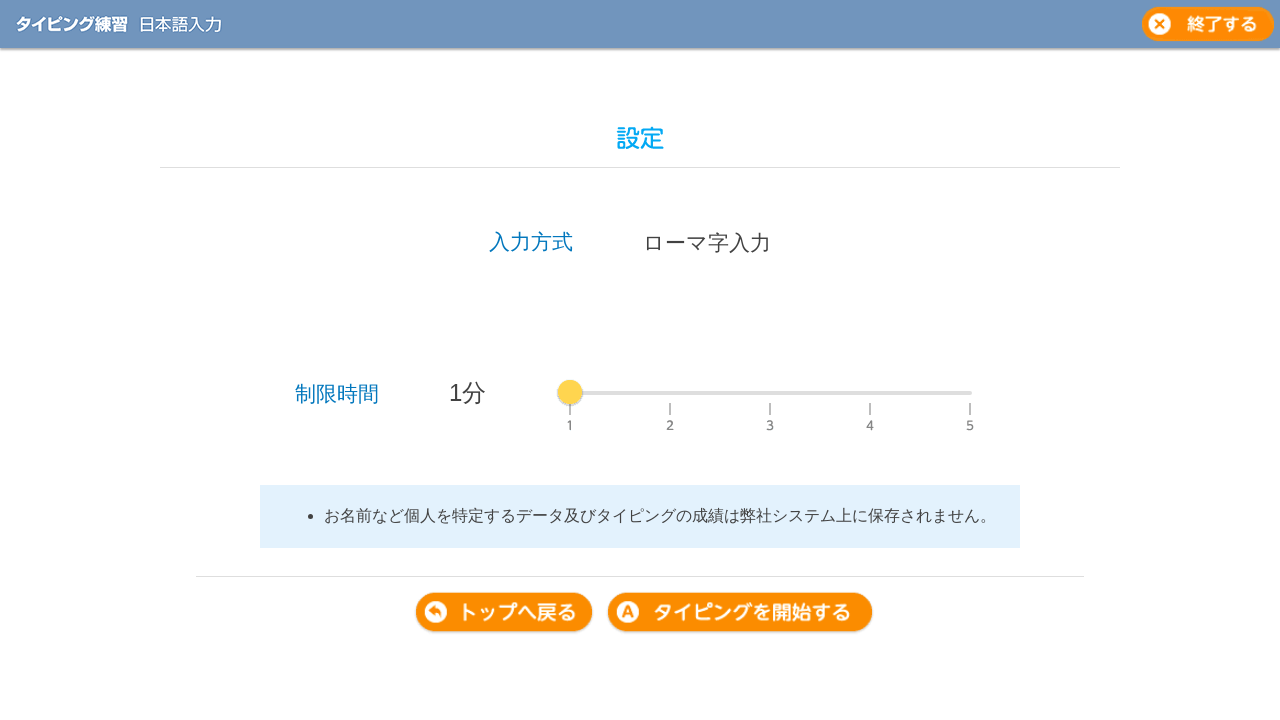

Clicked the typing start button at (740, 613) on .typingButton
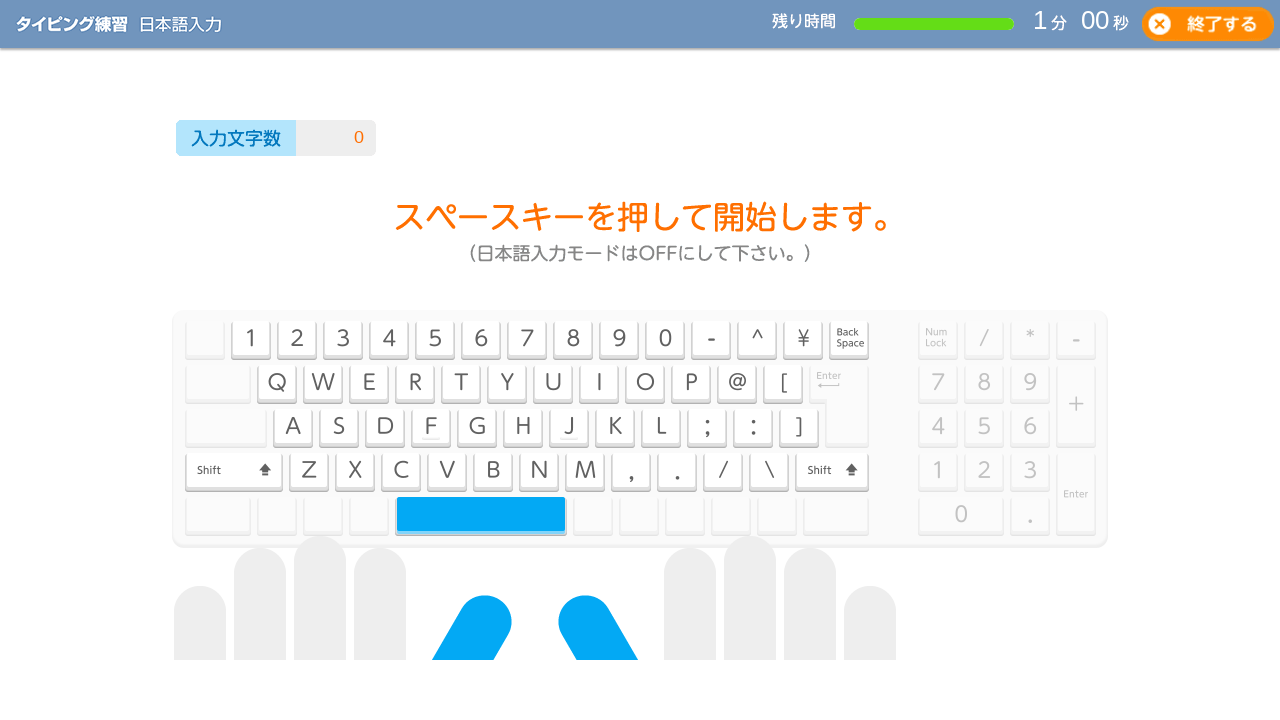

Pressed Space key to begin typing test
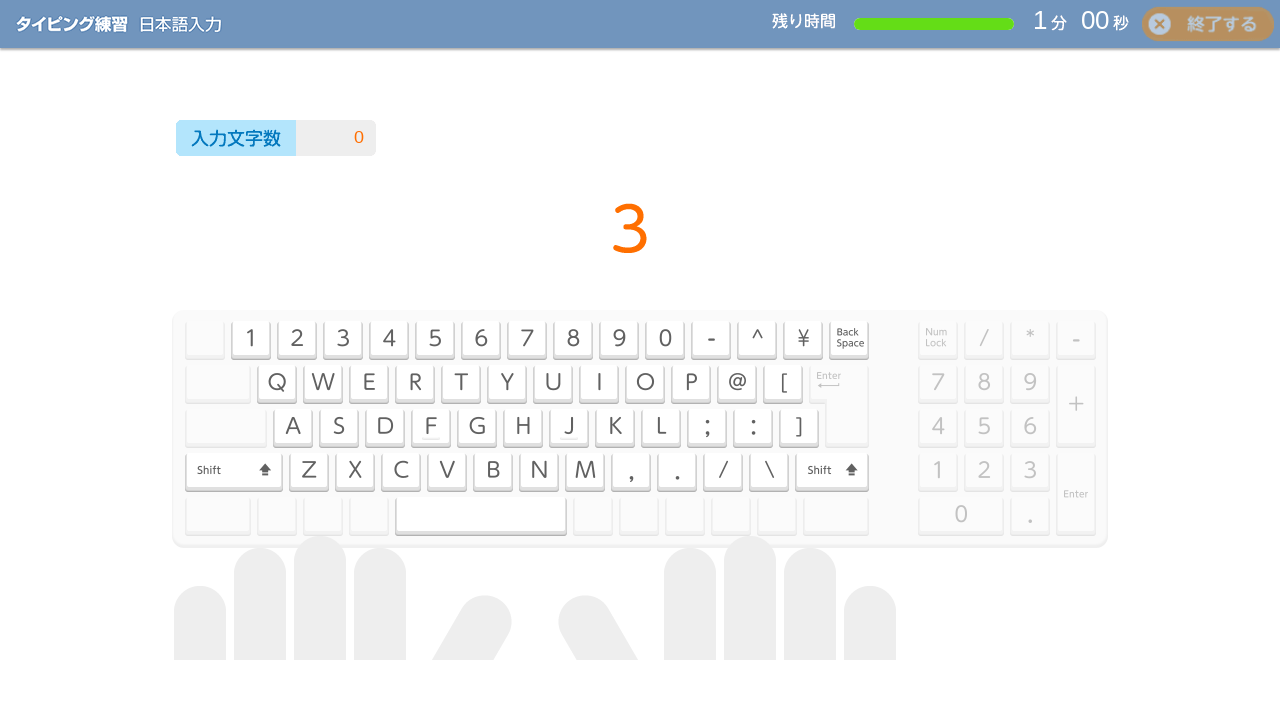

Typing test started and remaining text element appeared
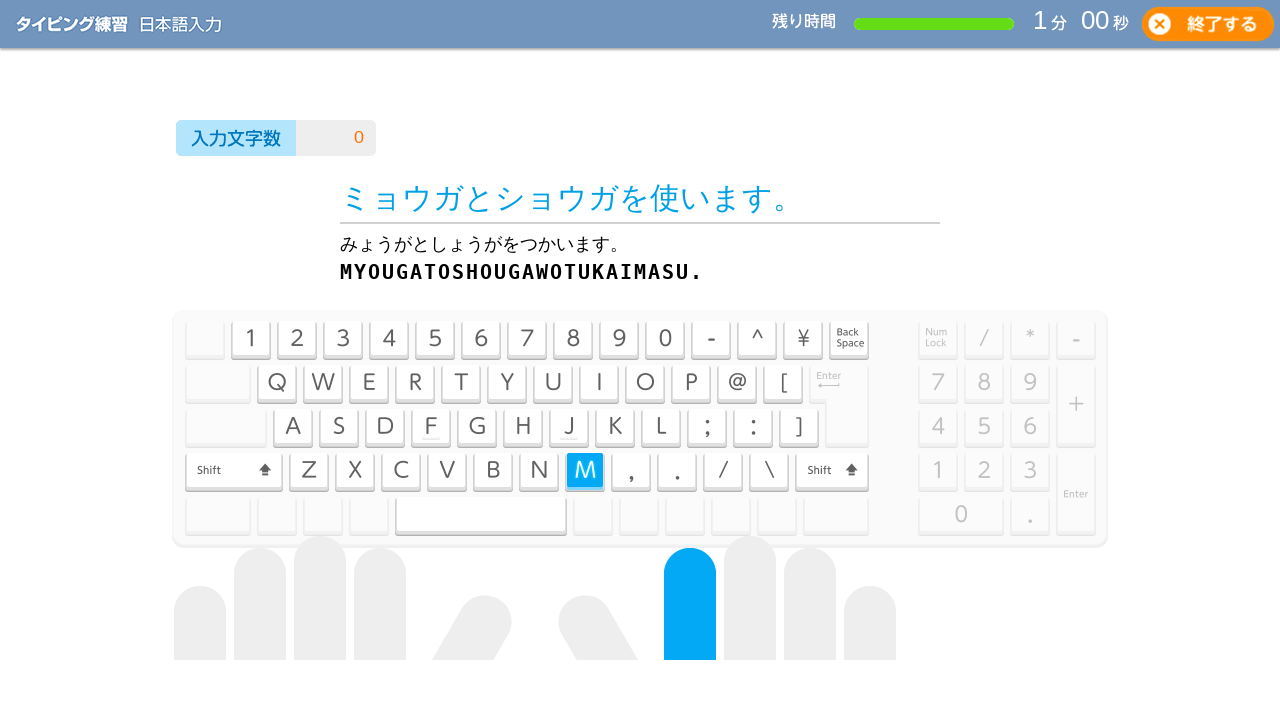

Retrieved remaining text to type: MYOUGATOSHOUGAWOTUKAIMASU.
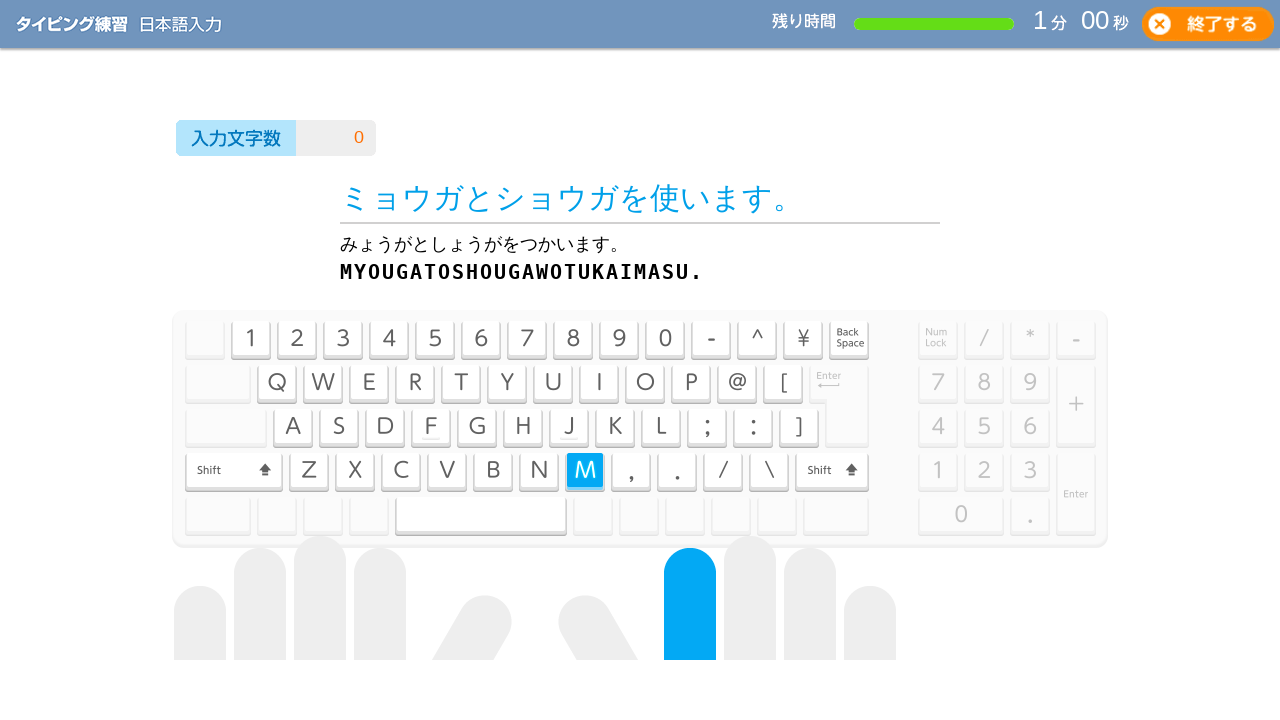

Typed the displayed Japanese text: MYOUGATOSHOUGAWOTUKAIMASU.
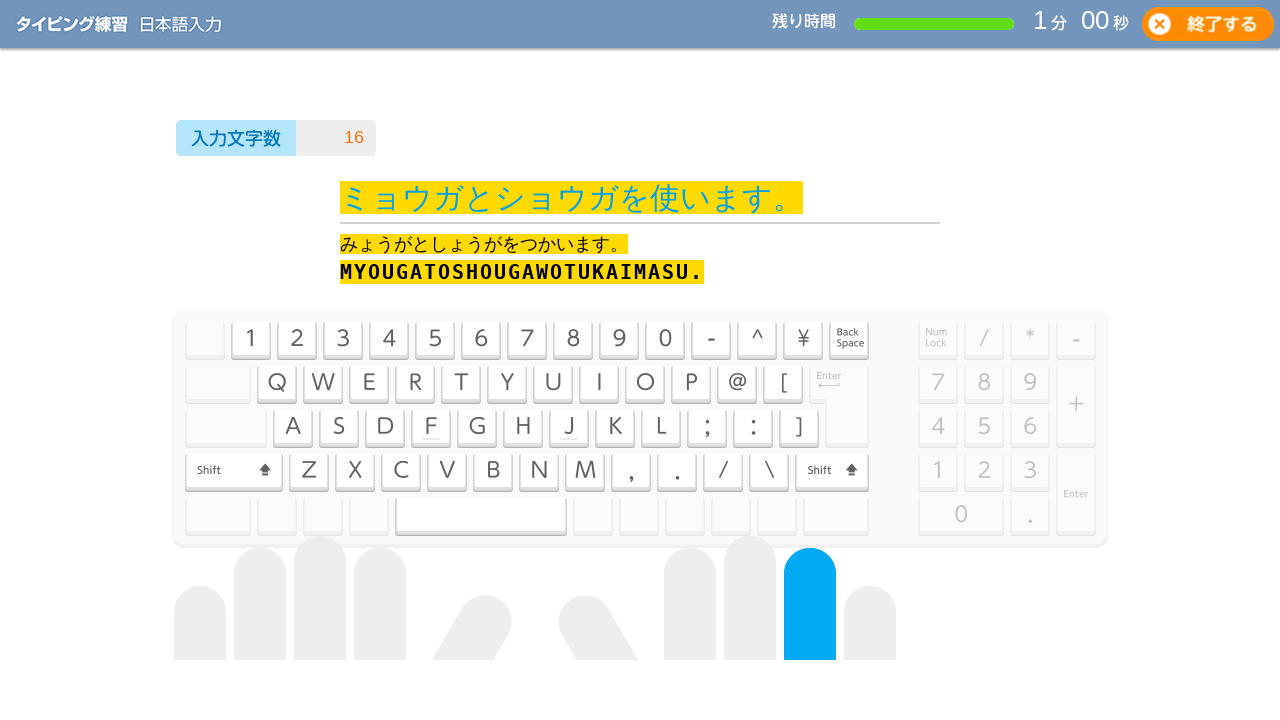

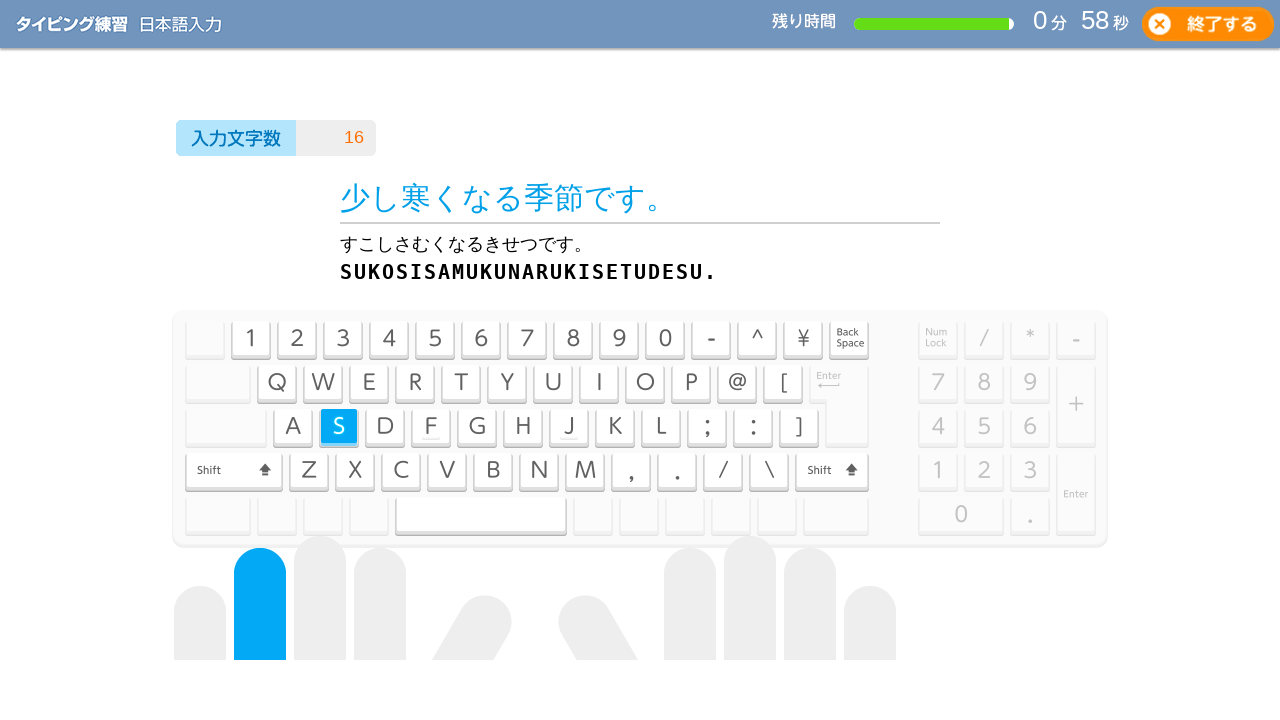